Tests a confirmation dialog by clicking a button, dismissing/canceling the confirmation, and verifying the result message shows "Cancel" was selected

Starting URL: https://demoqa.com/alerts

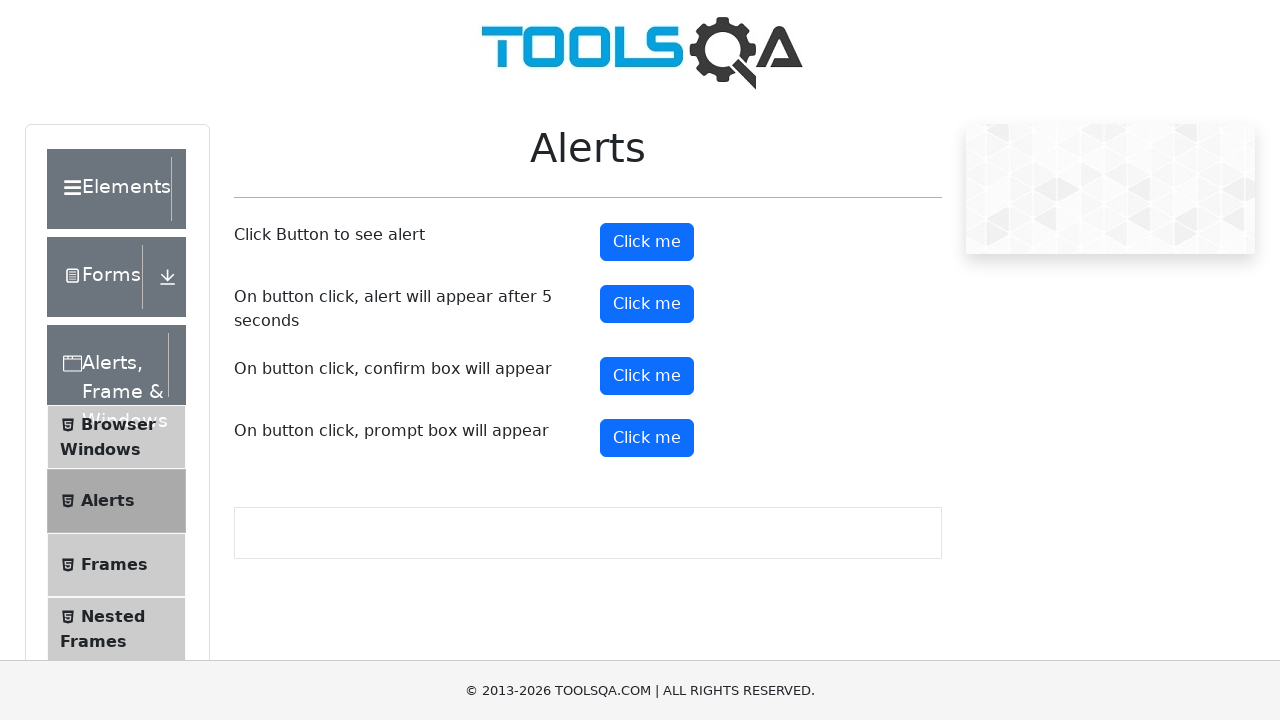

Set up dialog handler to dismiss/cancel the confirmation dialog
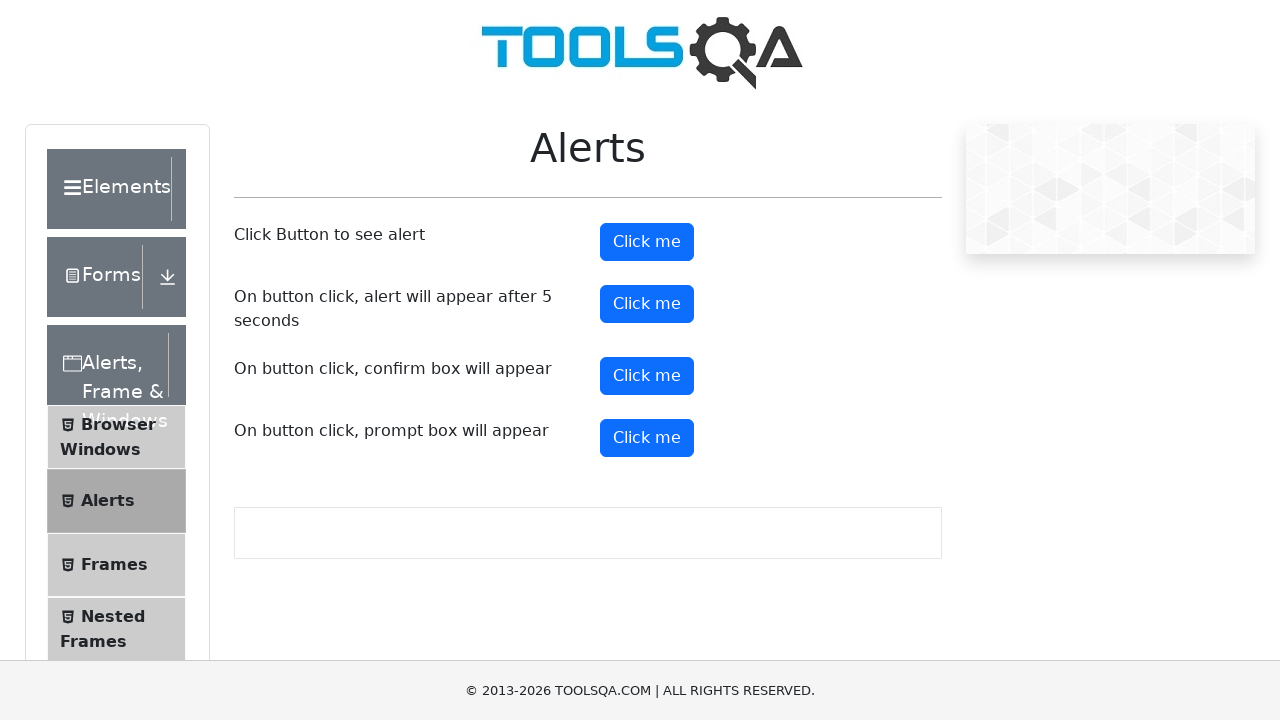

Clicked the confirm button to trigger the confirmation dialog at (647, 376) on #confirmButton
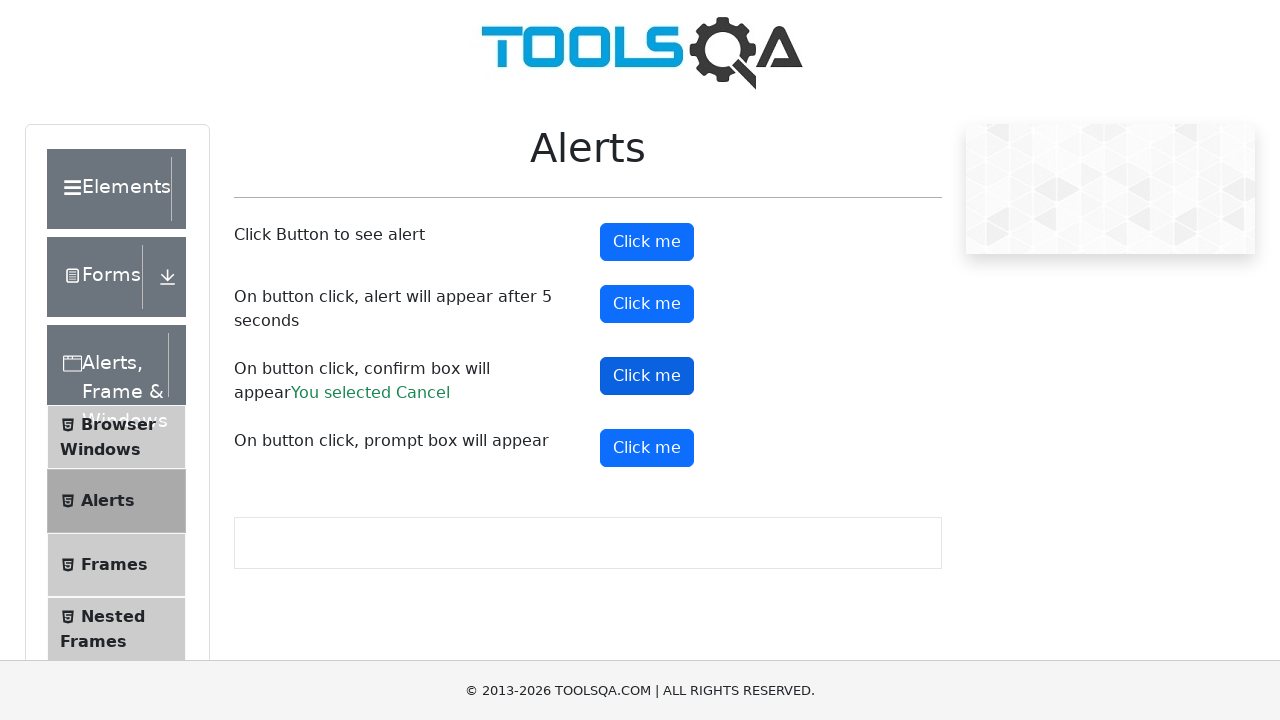

Confirmation result message appeared showing 'Cancel' was selected
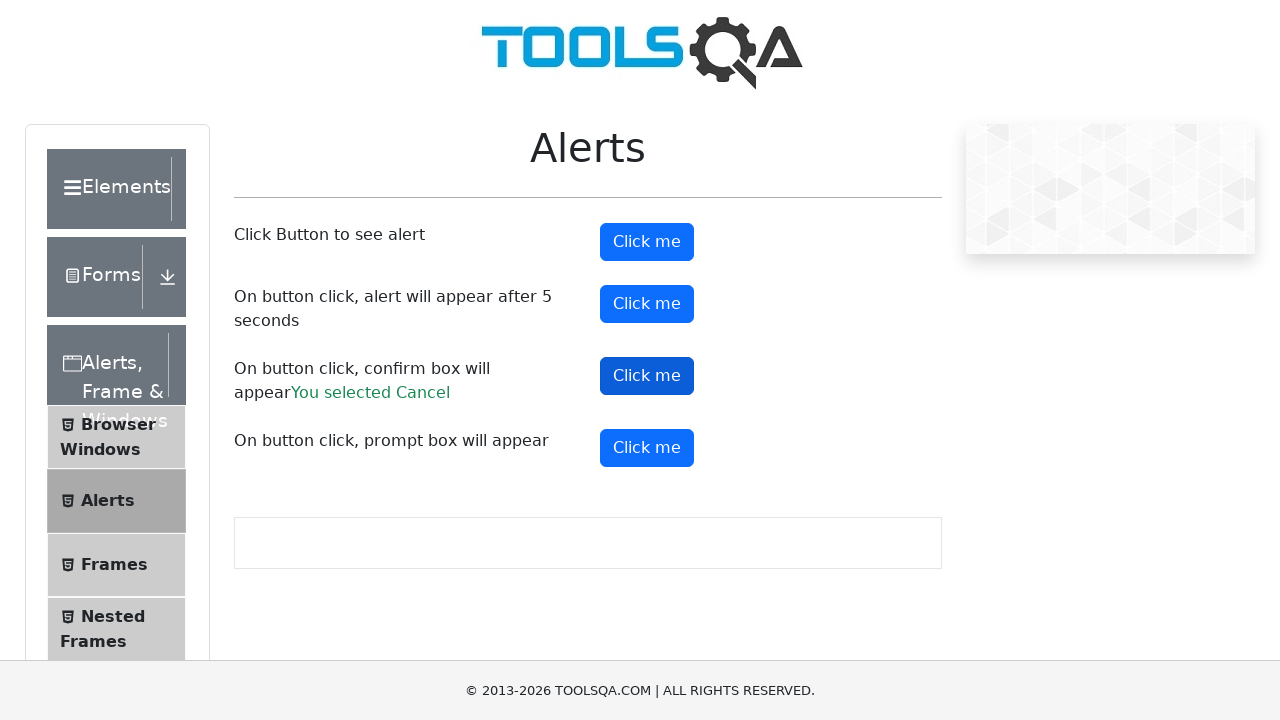

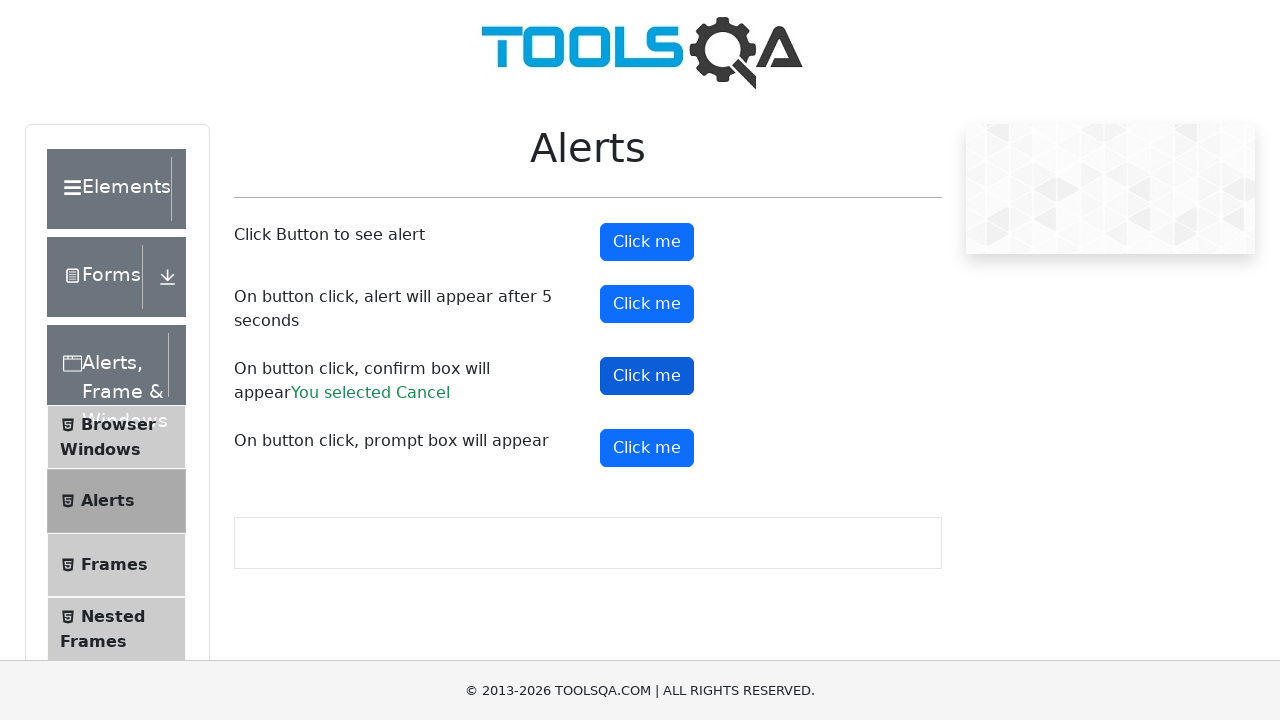